Tests adding an element and then removing it by clicking the delete button

Starting URL: https://the-internet.herokuapp.com

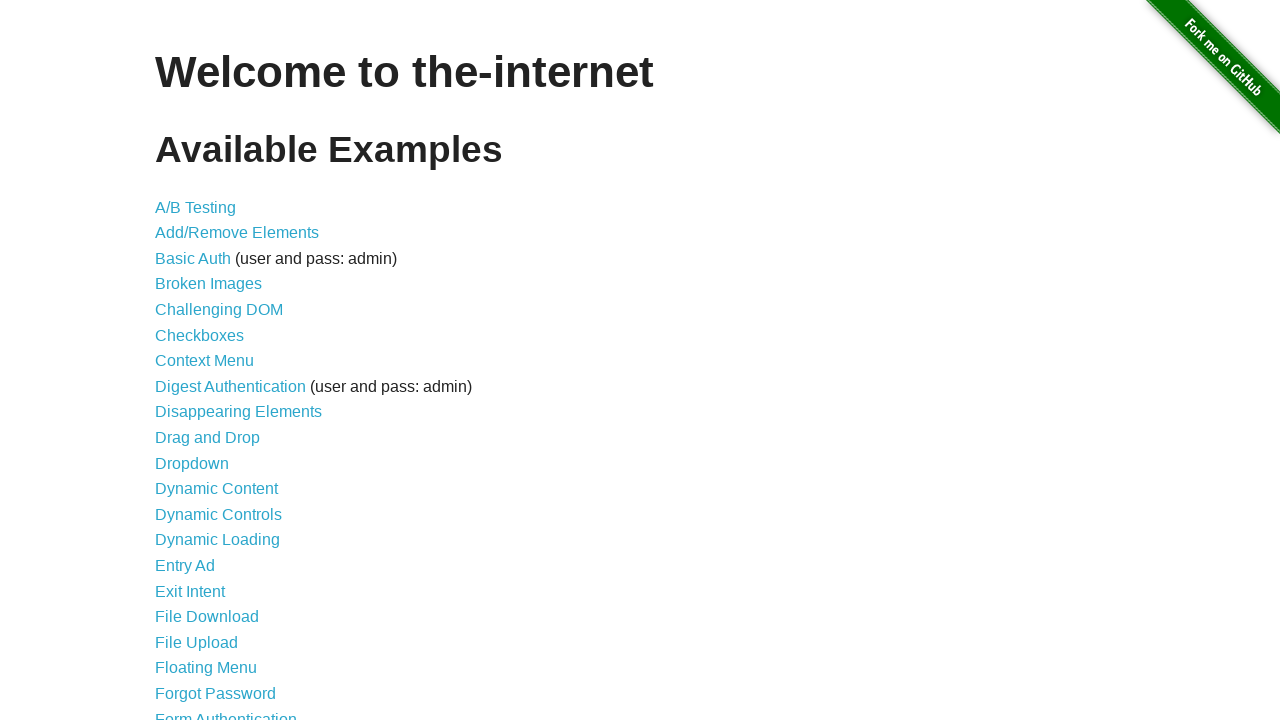

Clicked 'Add/Remove Elements' link to navigate to the test page at (237, 233) on text=Add/Remove Elements
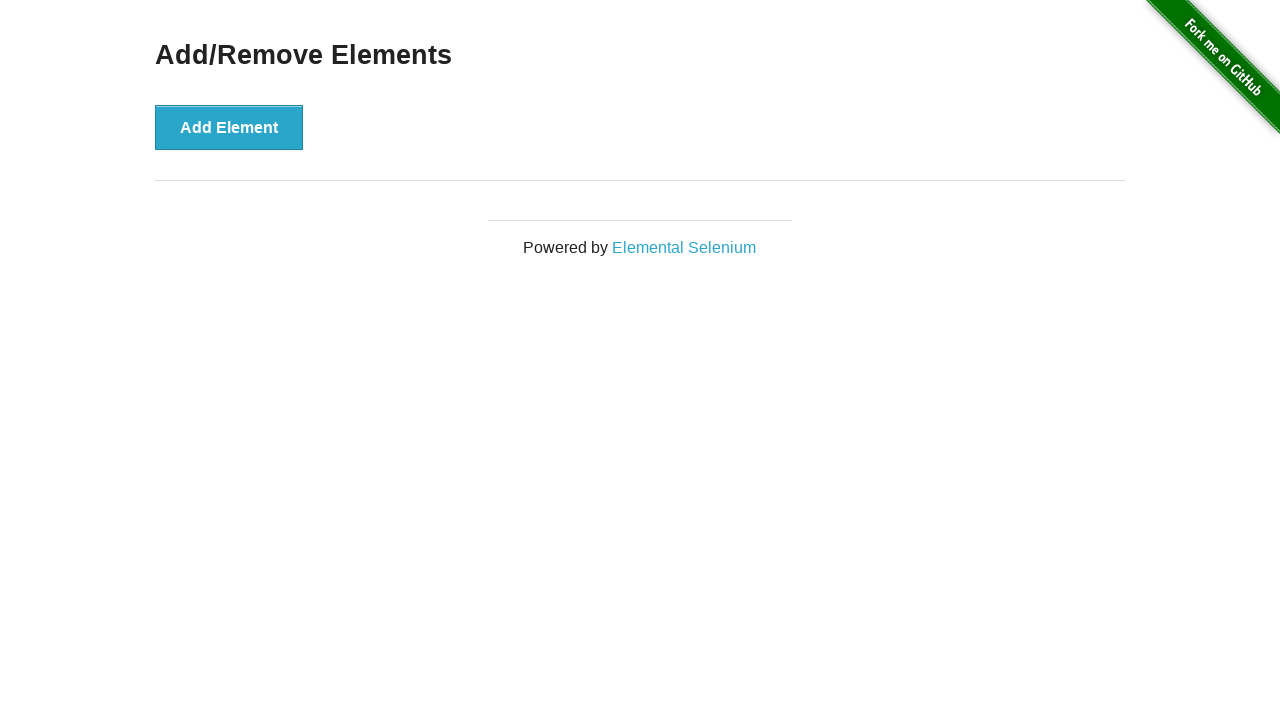

Clicked Add Element button to create a new element at (229, 127) on xpath=//*[@id='content']/div/button
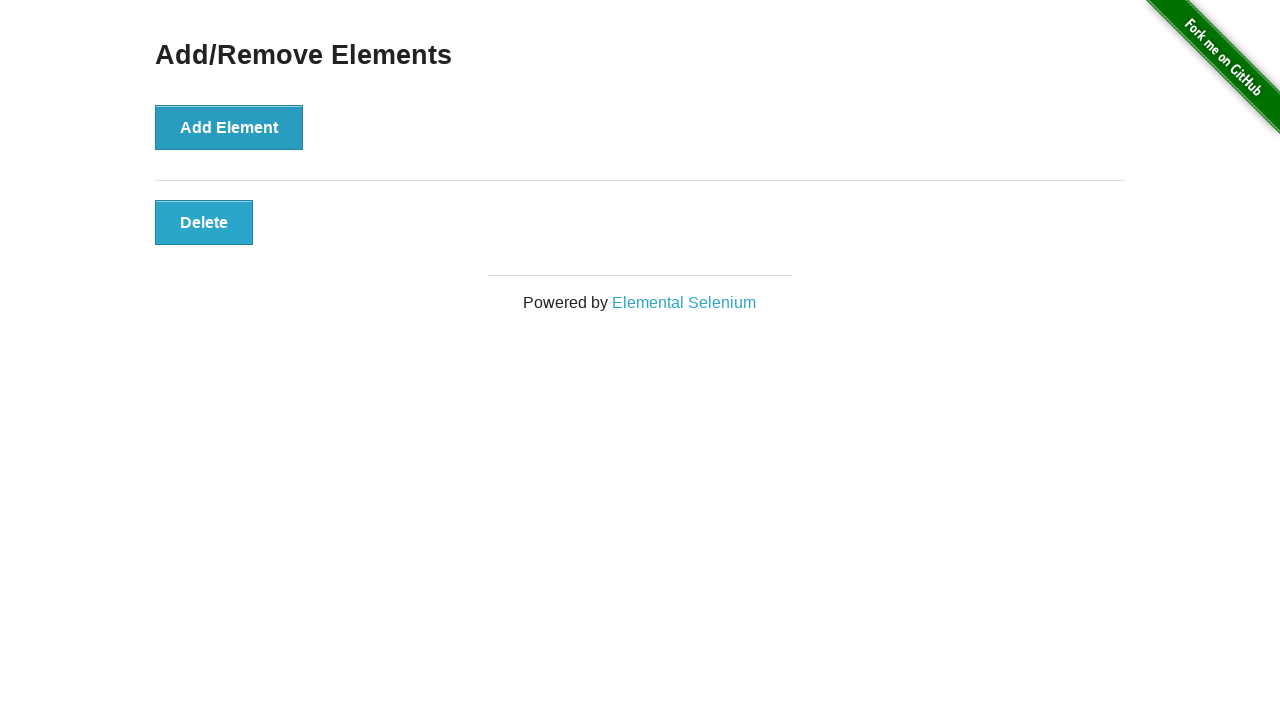

Clicked Delete button to remove the added element at (204, 222) on xpath=//*[@id='elements']/button[1]
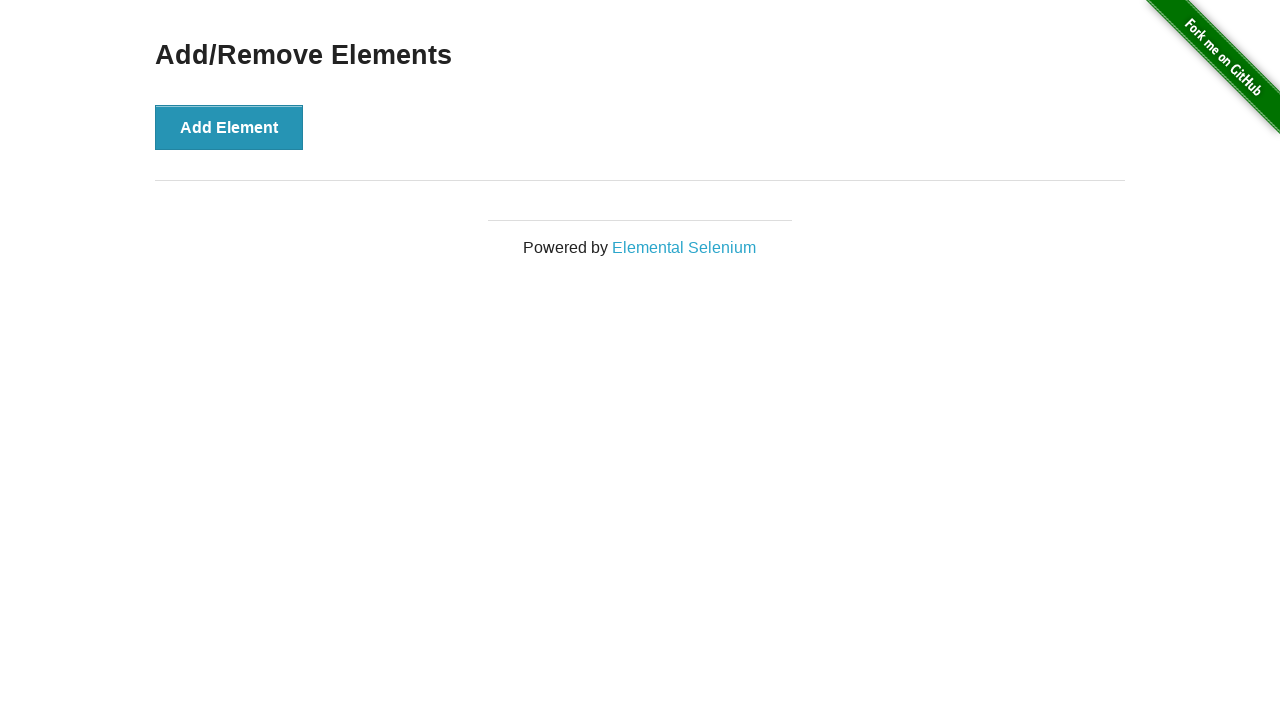

Verified that the element was successfully removed - no delete buttons remain
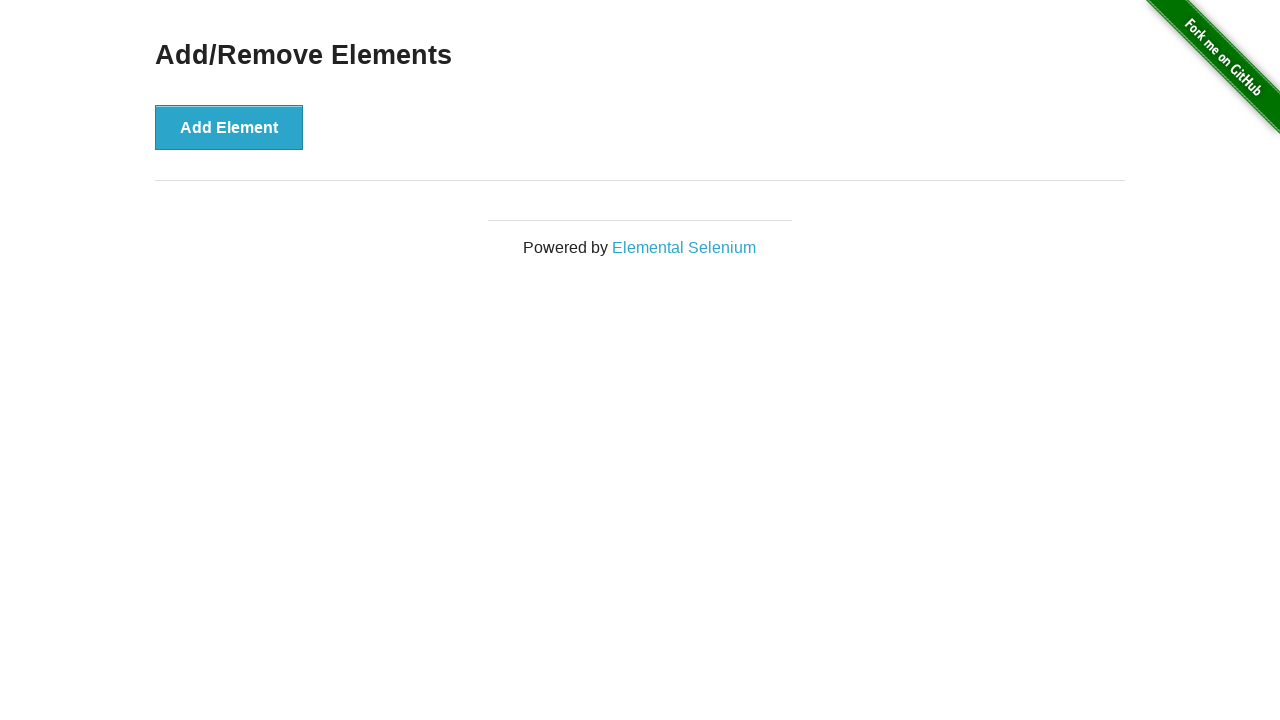

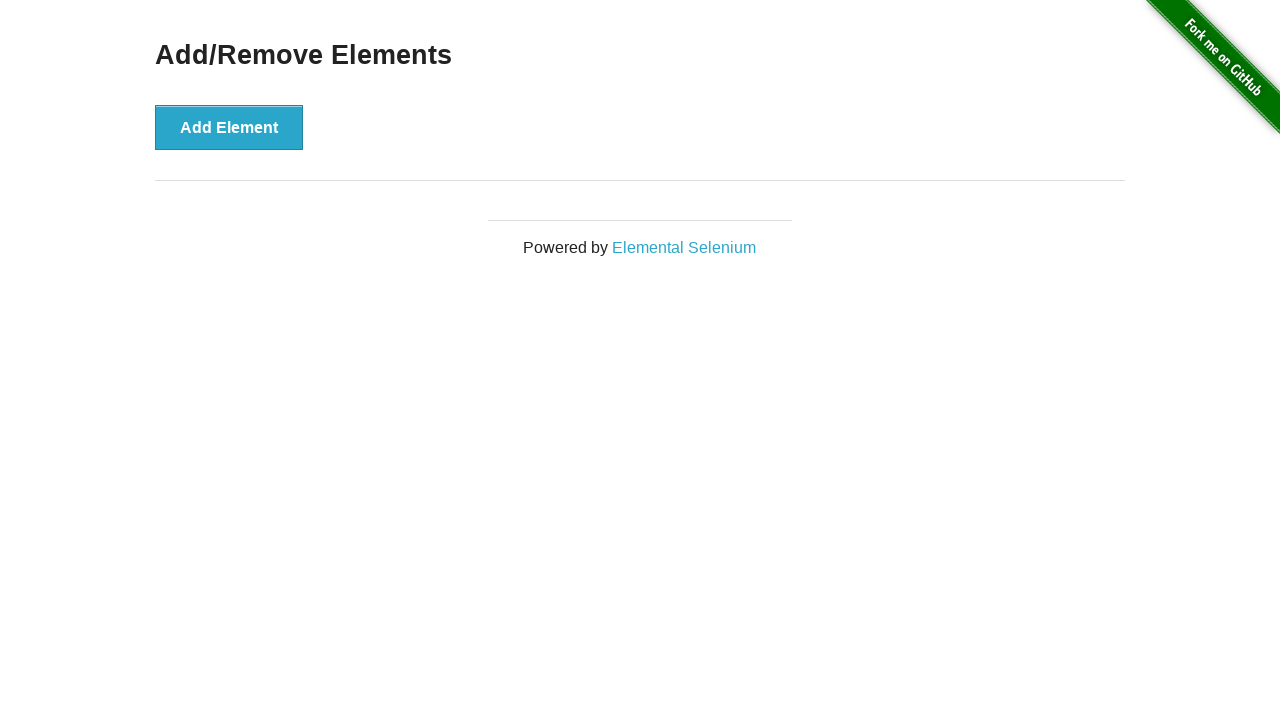